Tests login form validation by entering a username but leaving password empty, verifying the error message "Password is required" is displayed

Starting URL: https://www.saucedemo.com

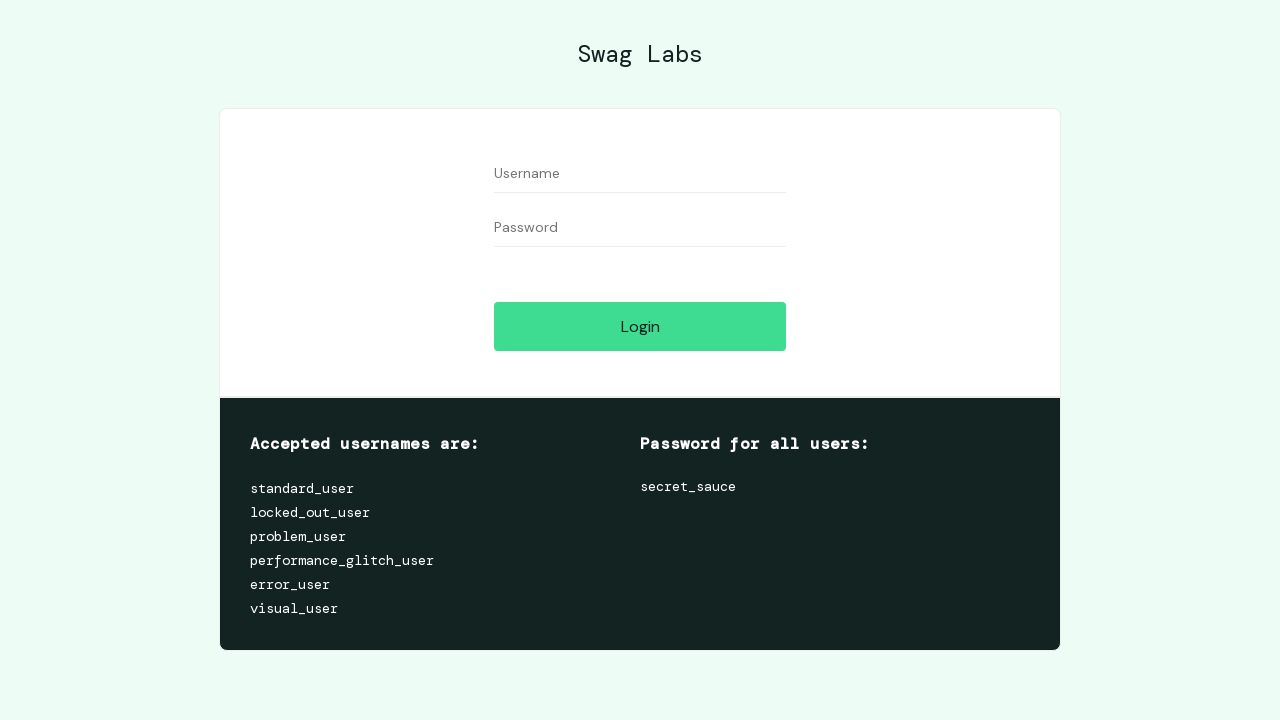

Navigated to Sauce Demo login page
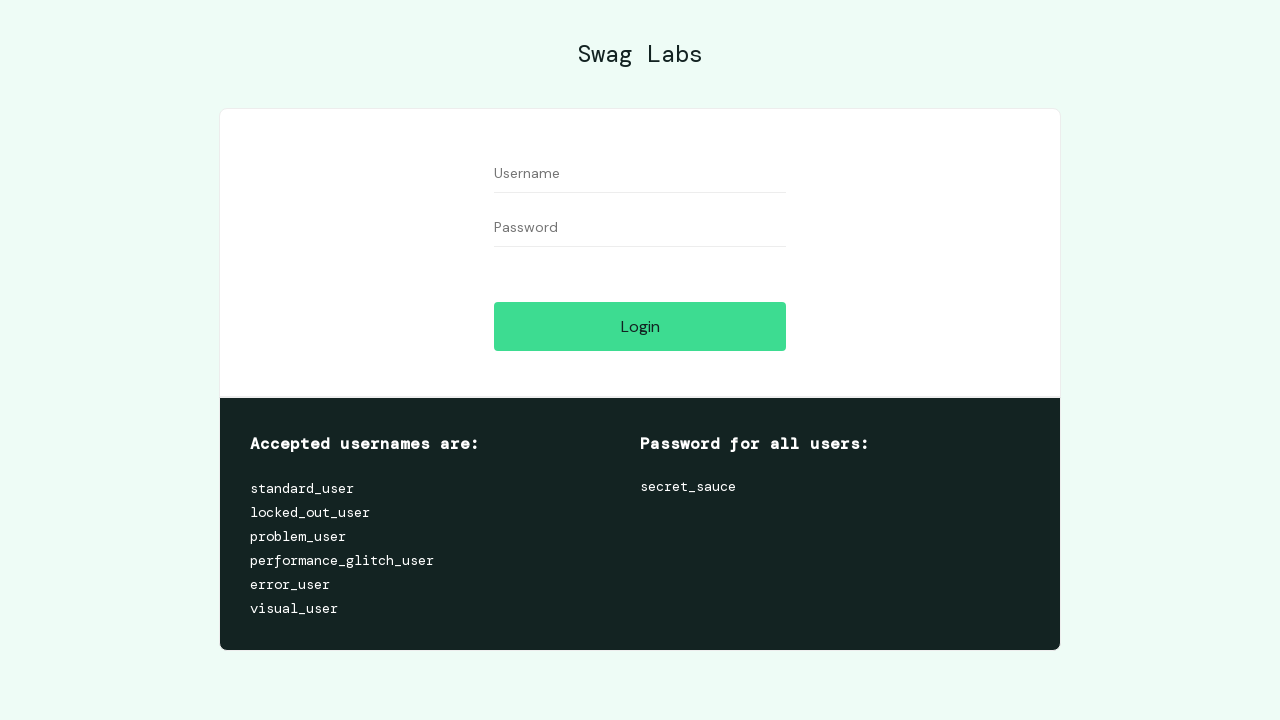

Filled username field with 'standard_user' on #user-name
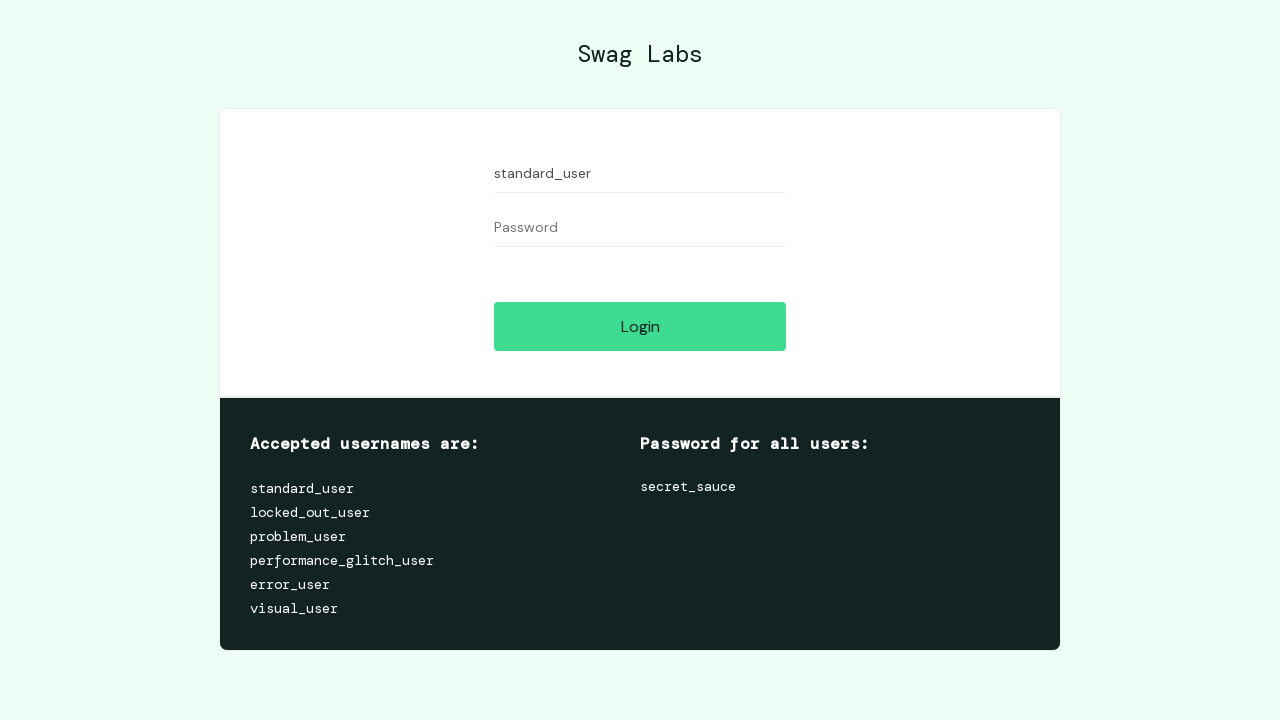

Left password field empty on #password
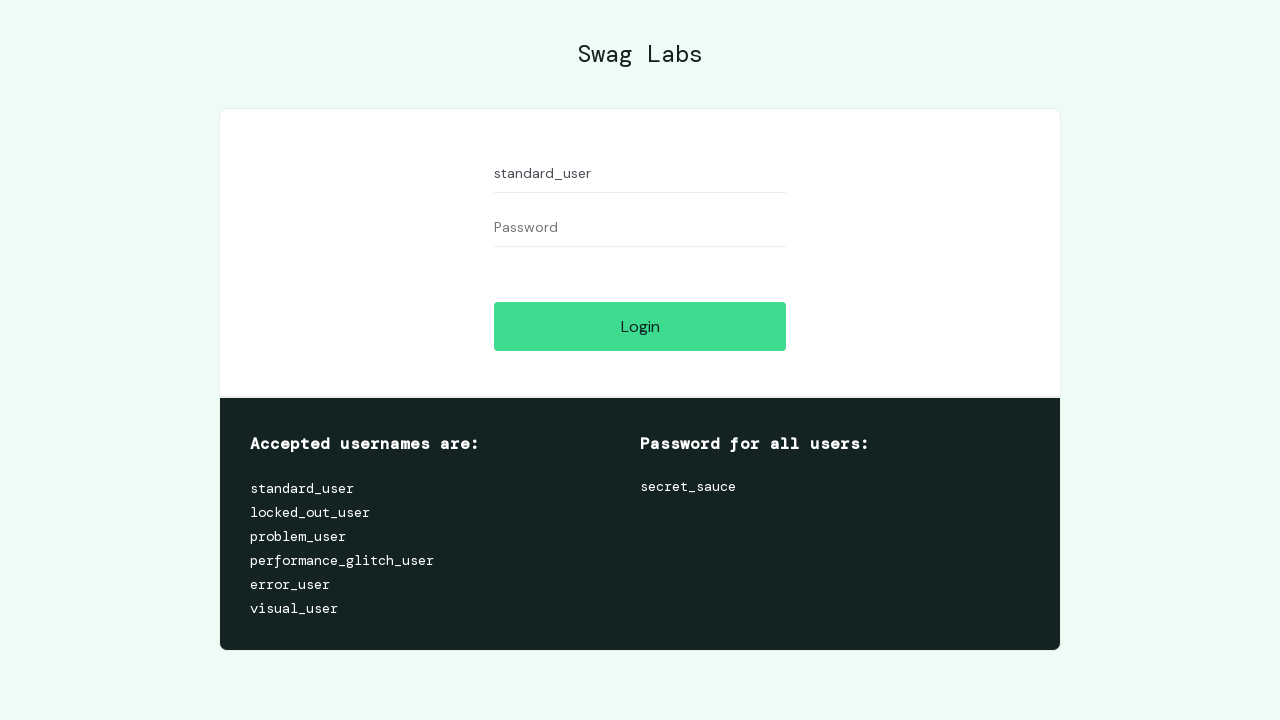

Clicked login button at (640, 326) on #login-button
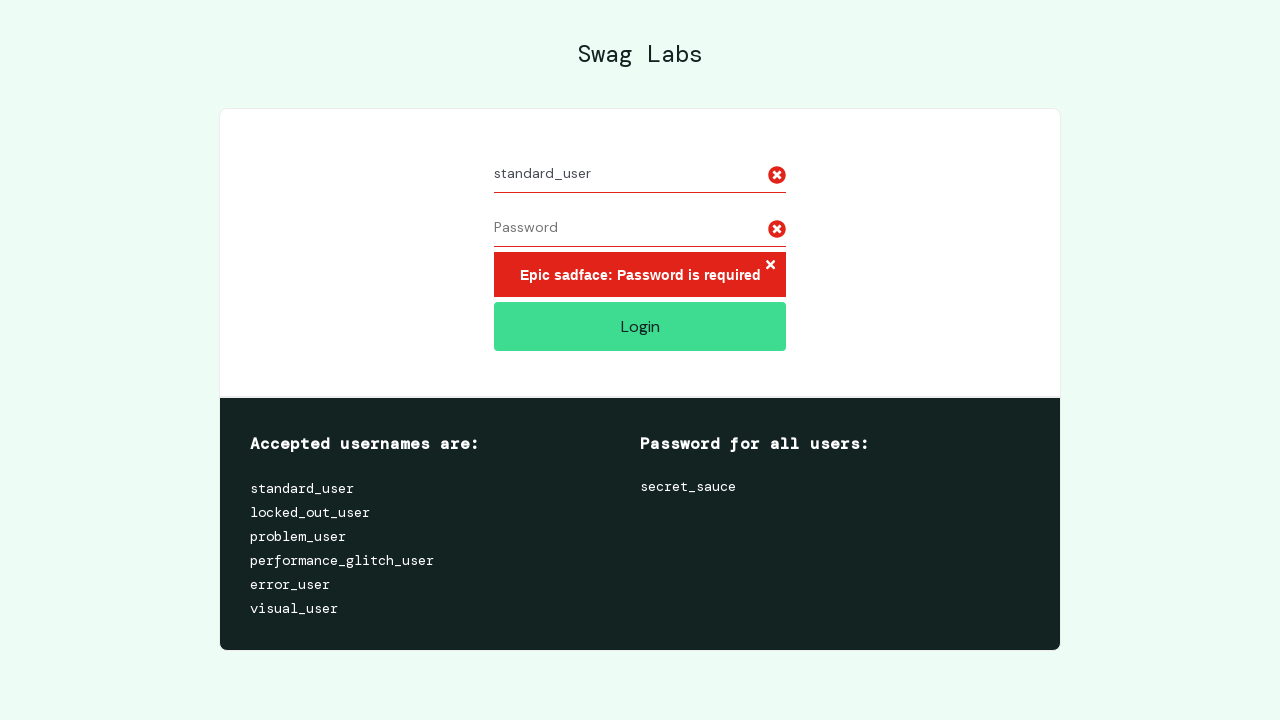

Error message element loaded
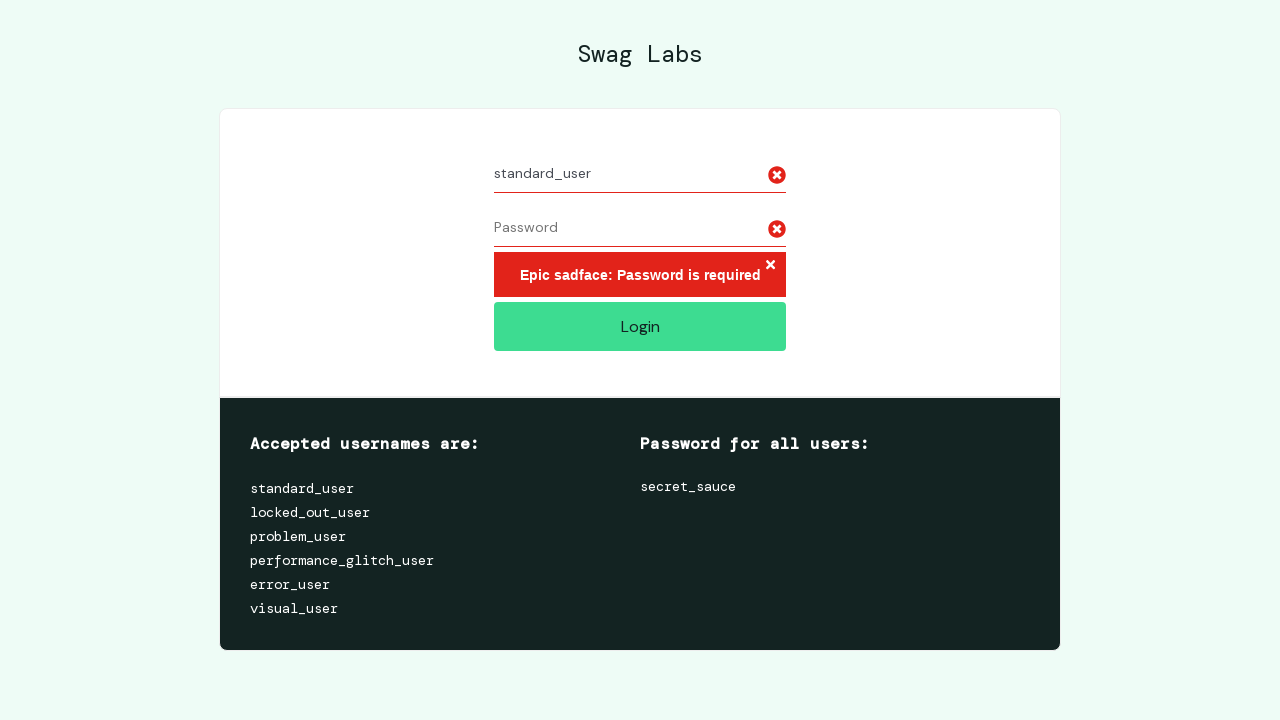

Verified error message displays 'Epic sadface: Password is required'
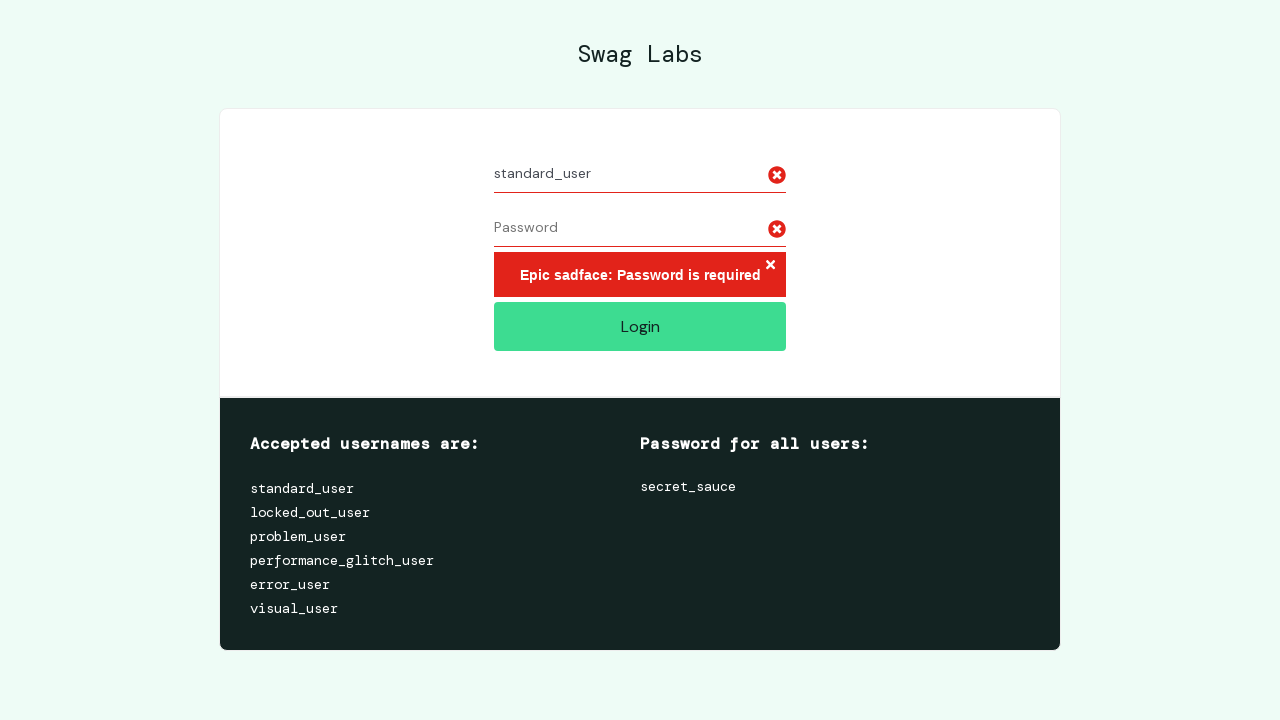

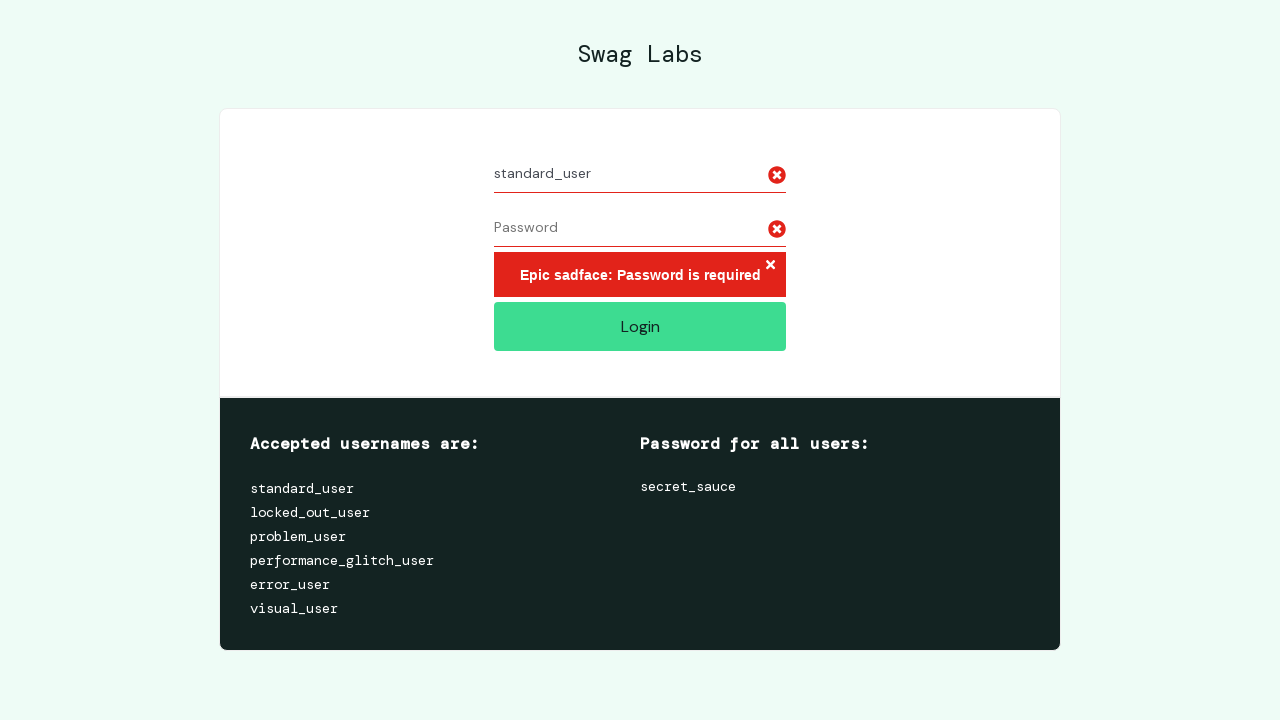